Tests the large modal dialog functionality on DemoQA by clicking the "Large Modal" button and verifying that the modal appears with the expected Lorem Ipsum content text.

Starting URL: https://demoqa.com/modal-dialogs

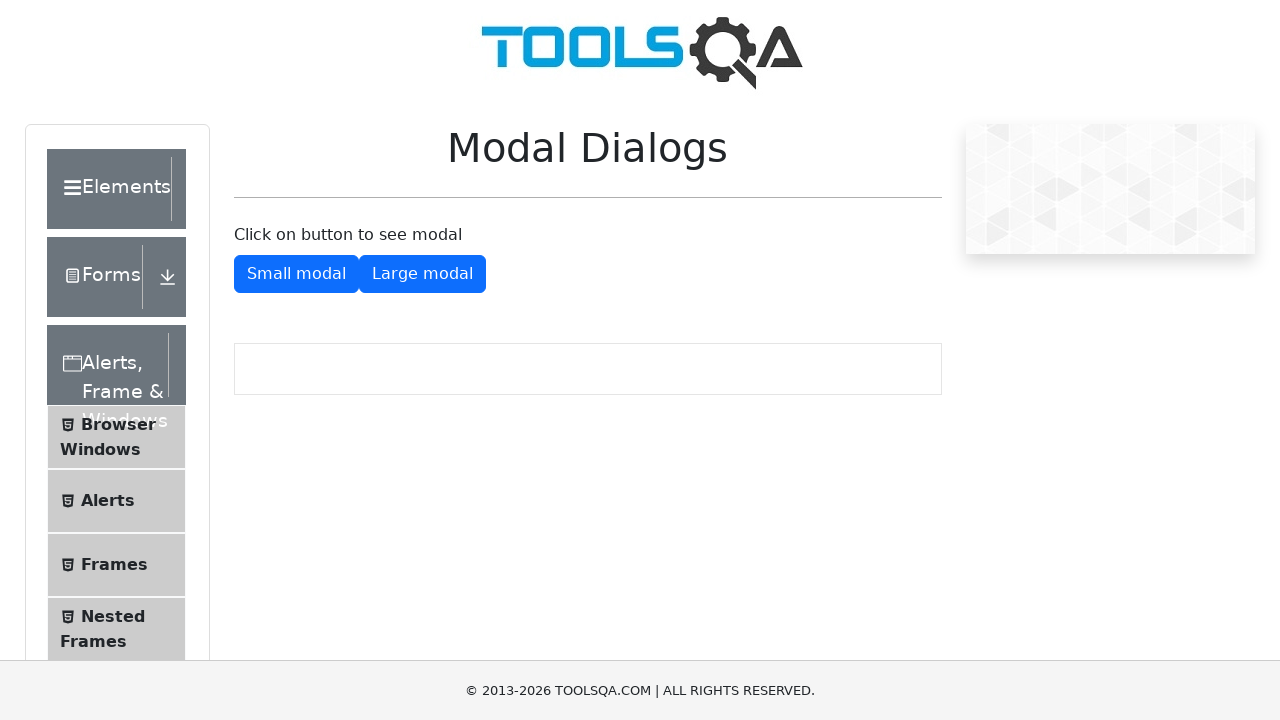

Clicked the 'Large Modal' button at (422, 274) on button#showLargeModal
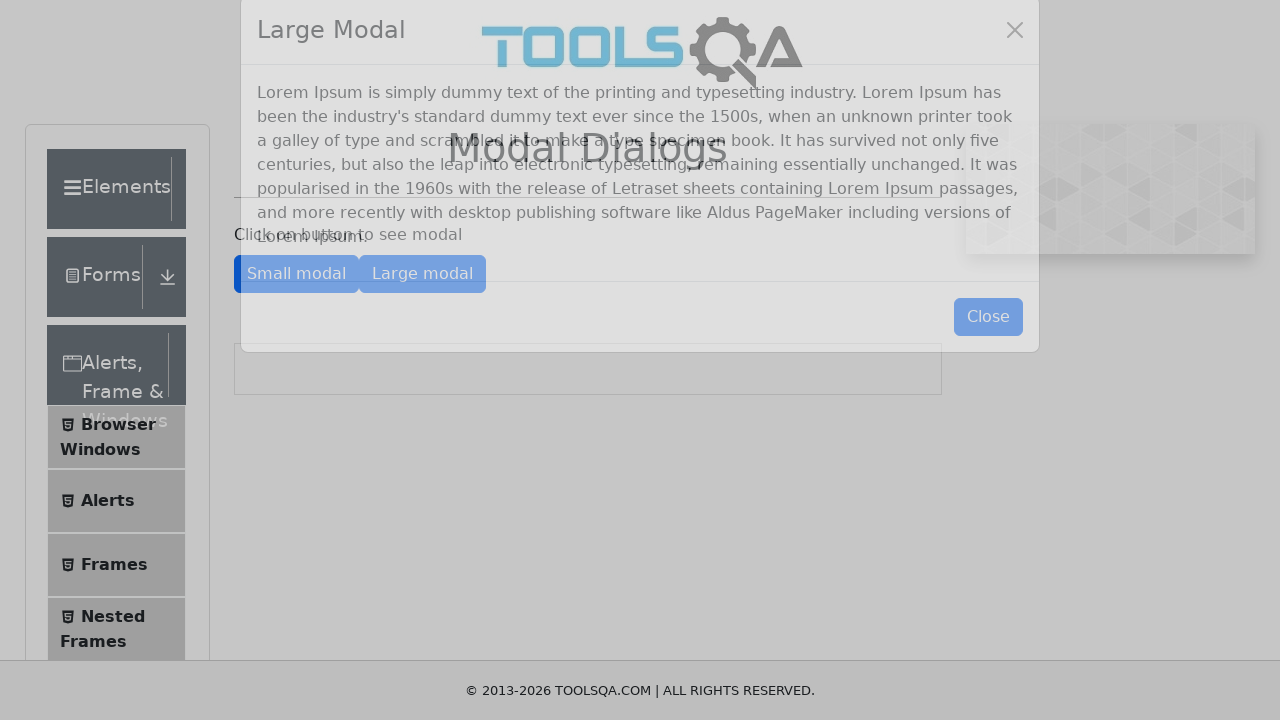

Modal dialog appeared and modal body paragraph loaded
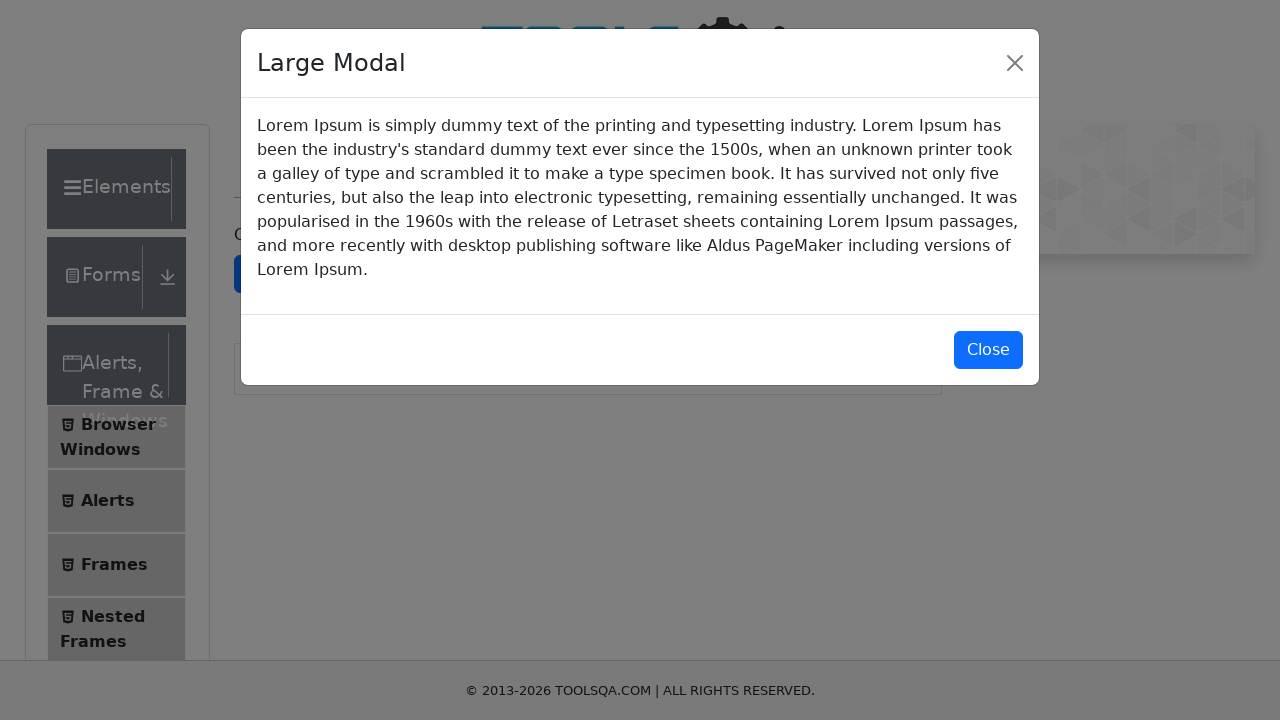

Retrieved modal text content
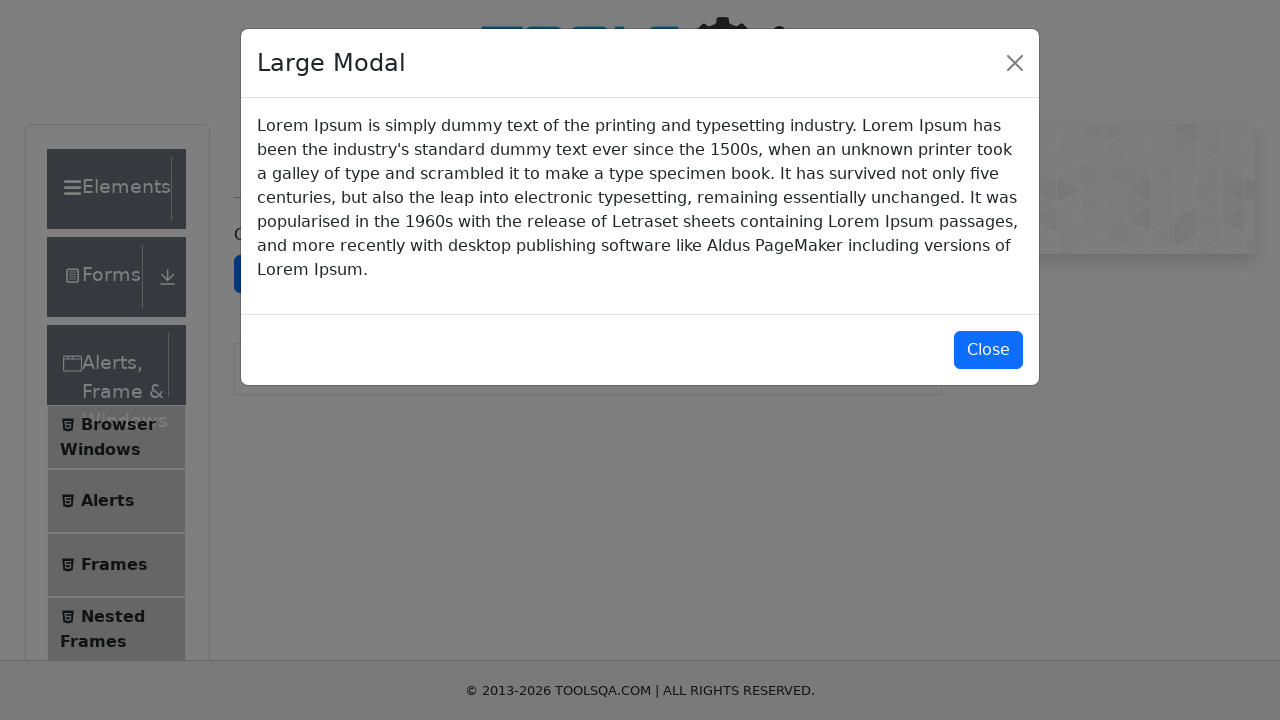

Verified modal contains expected Lorem Ipsum content text
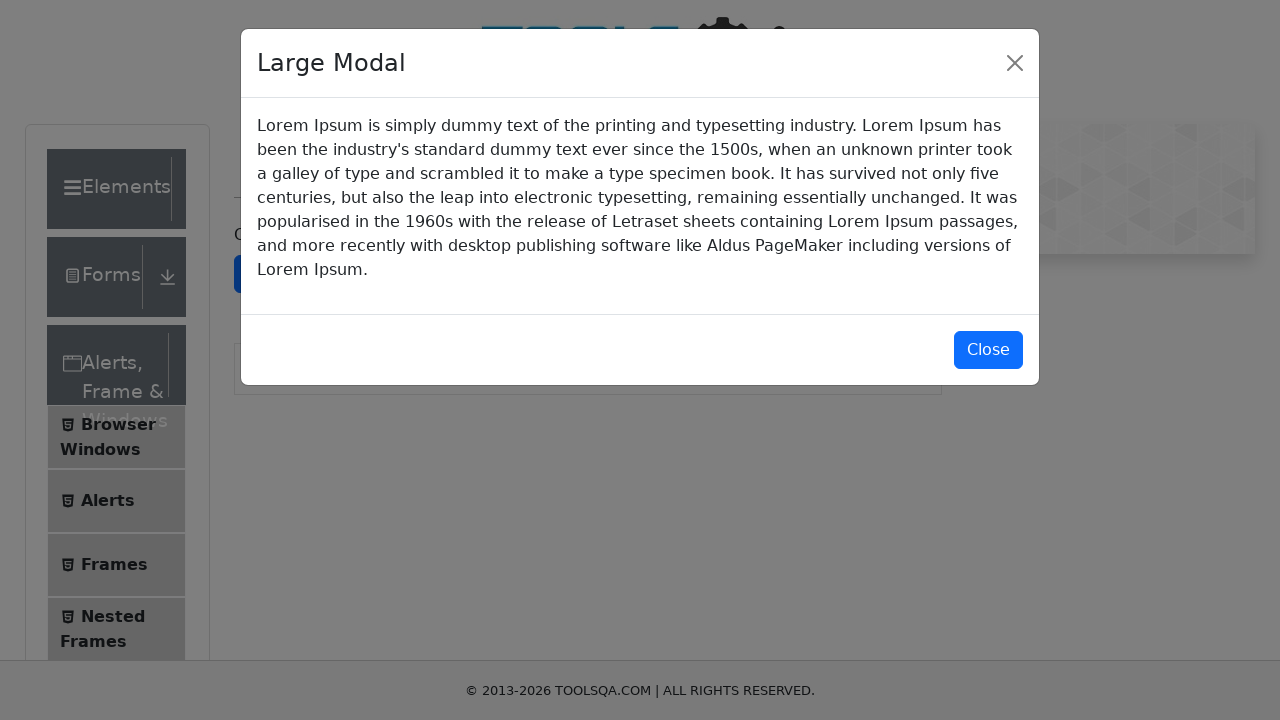

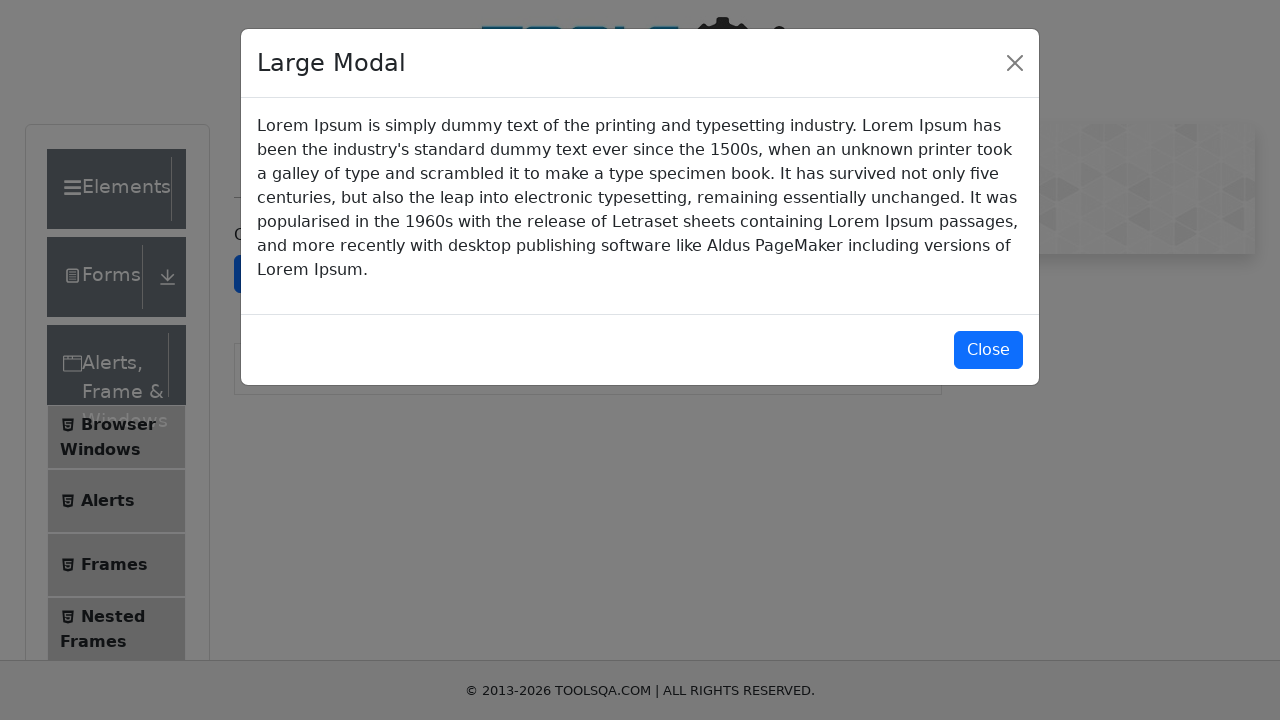